Waits for a specific price value to appear, then solves a mathematical problem and submits the answer

Starting URL: http://suninjuly.github.io/explicit_wait2.html

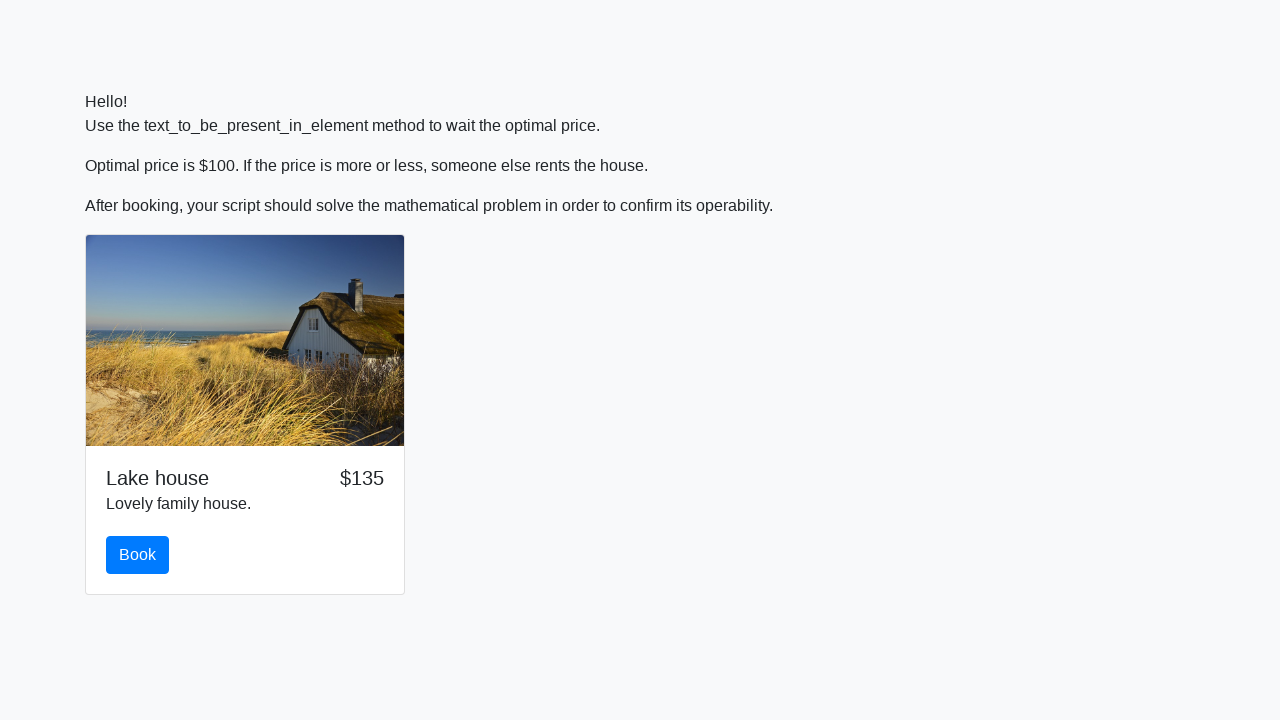

Waited for price to reach $100
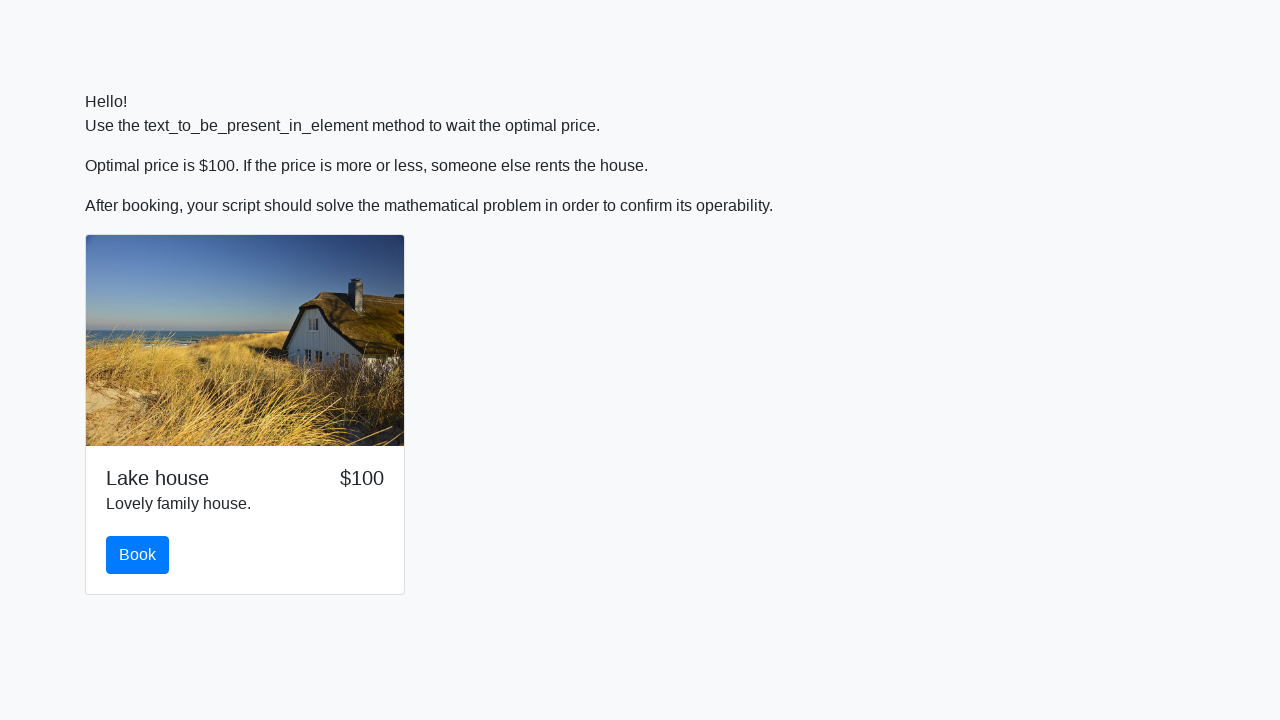

Clicked the book button at (138, 555) on button.btn
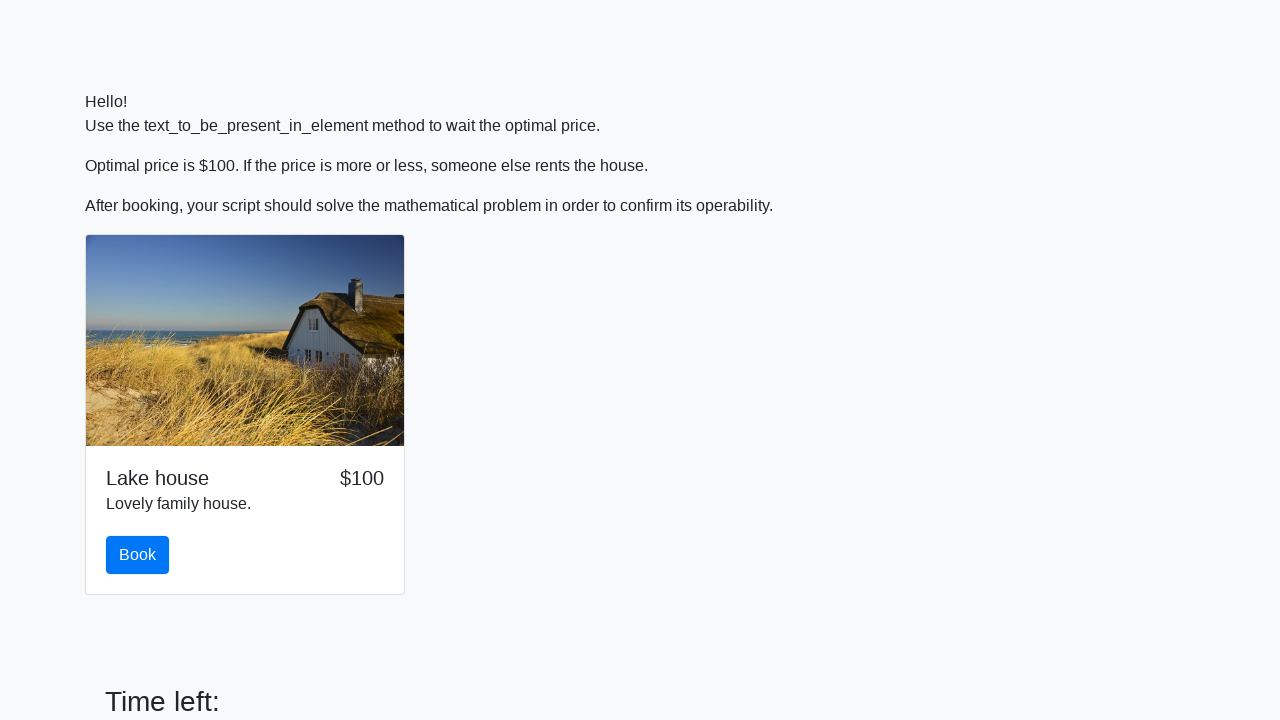

Retrieved input value: 545
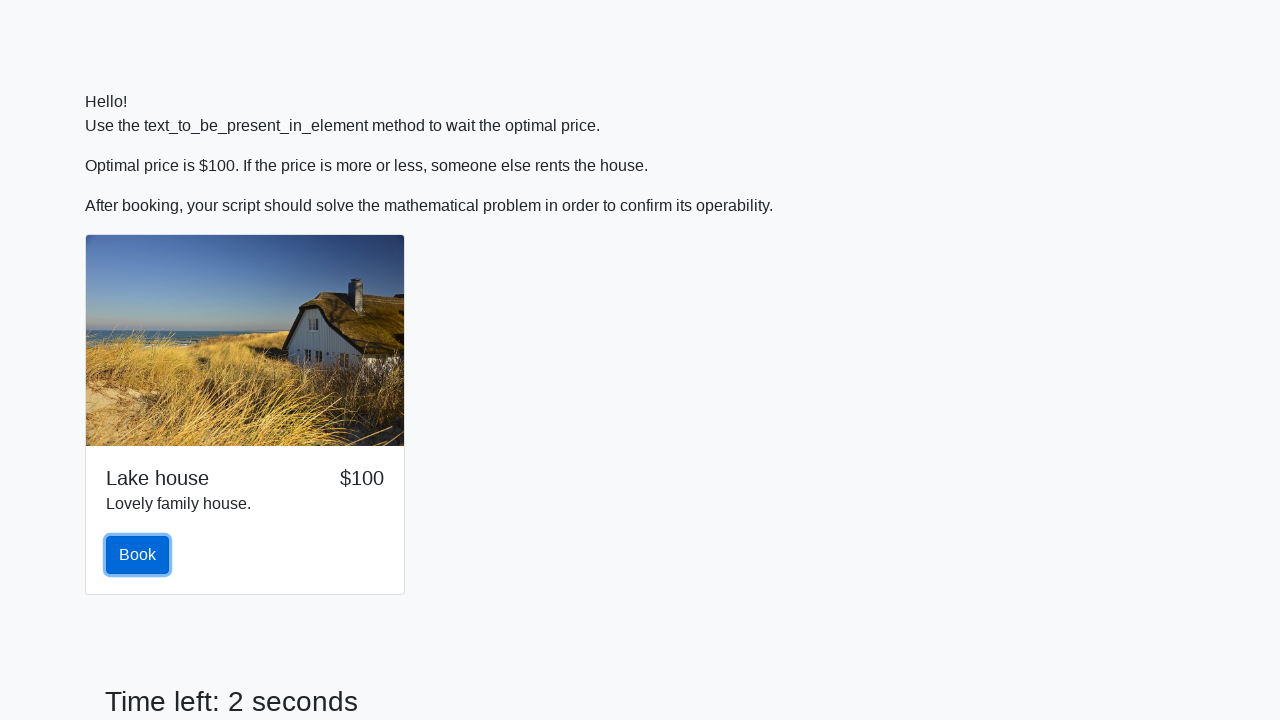

Calculated answer: 2.482705506052213
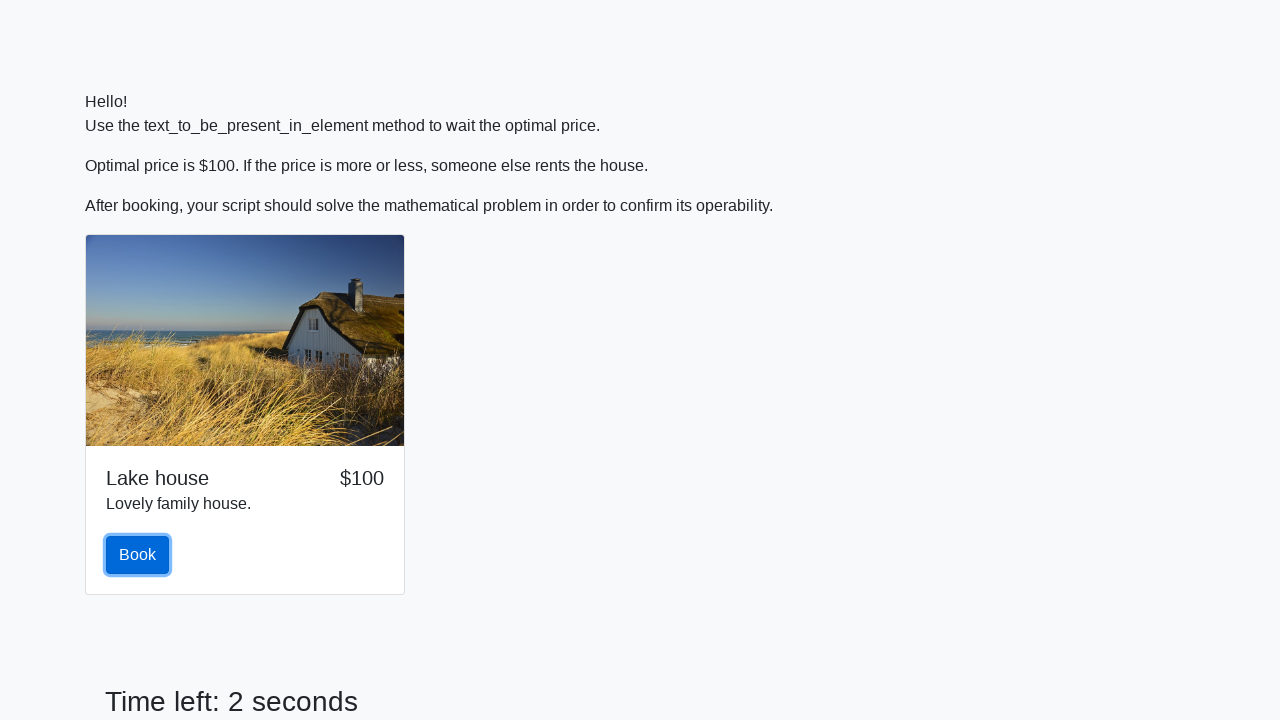

Filled answer field with calculated value on #answer
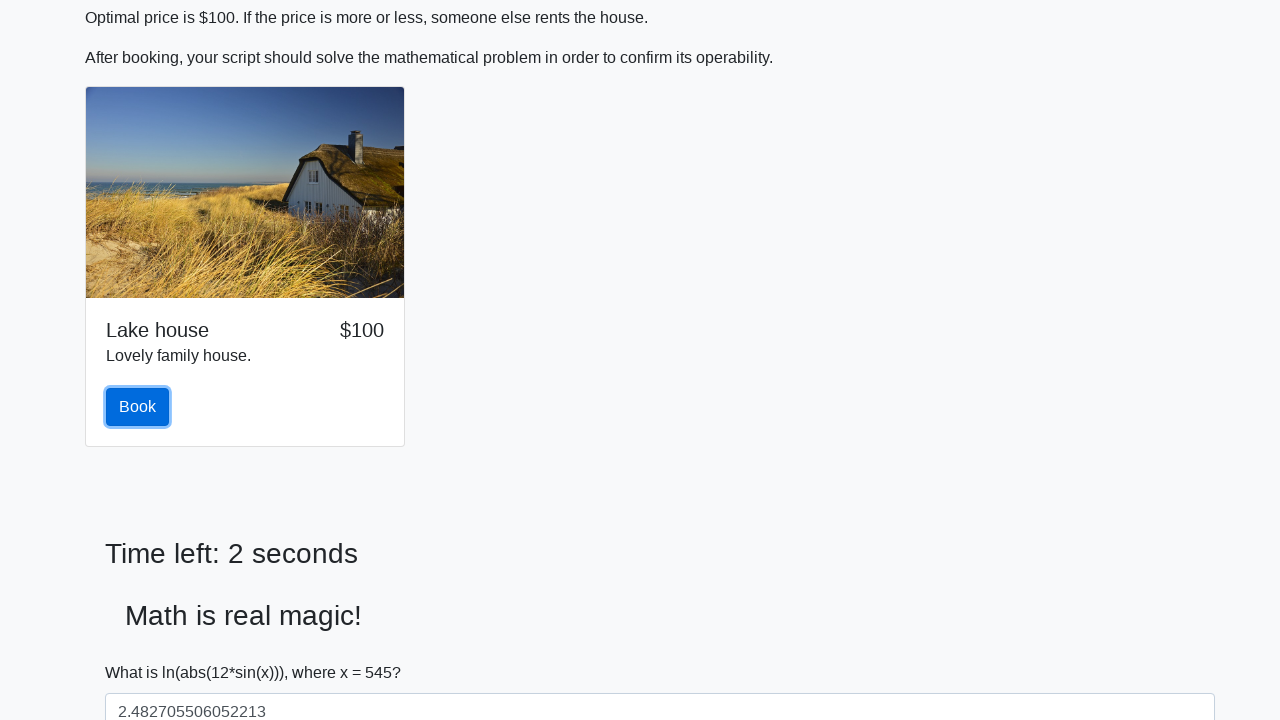

Clicked the solve button to submit answer at (143, 651) on #solve
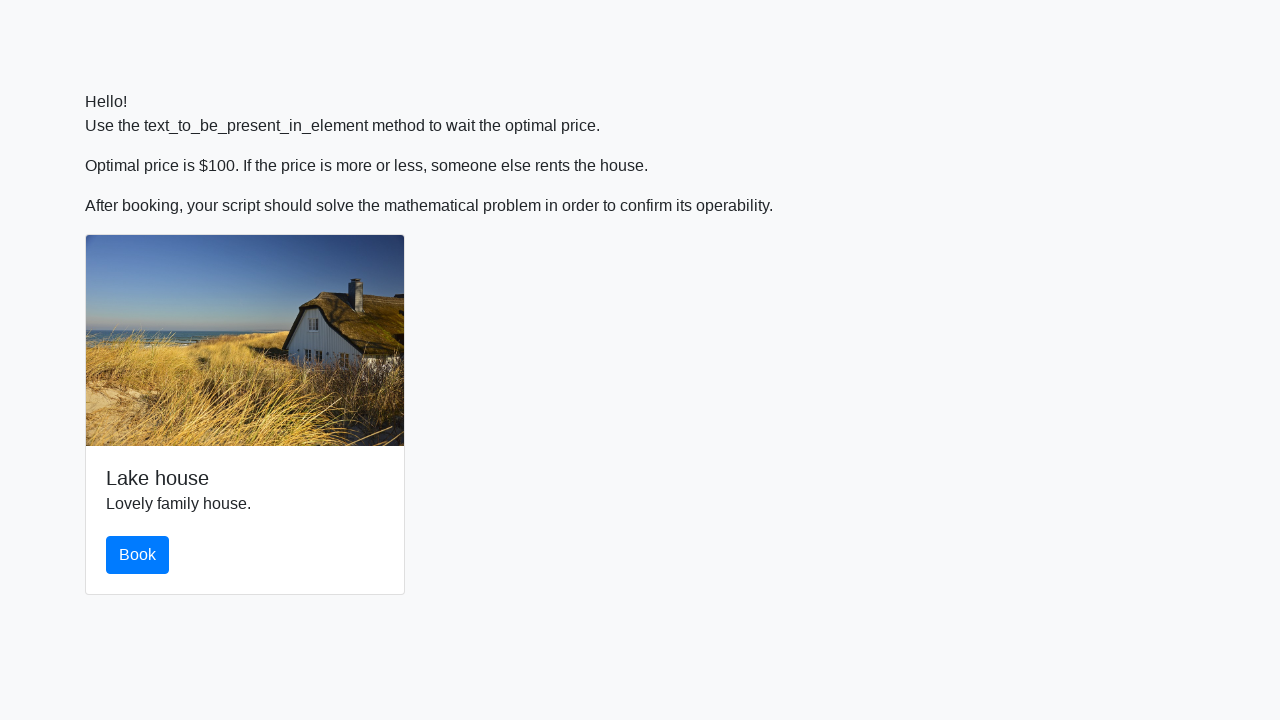

Set up alert handler to accept dialog
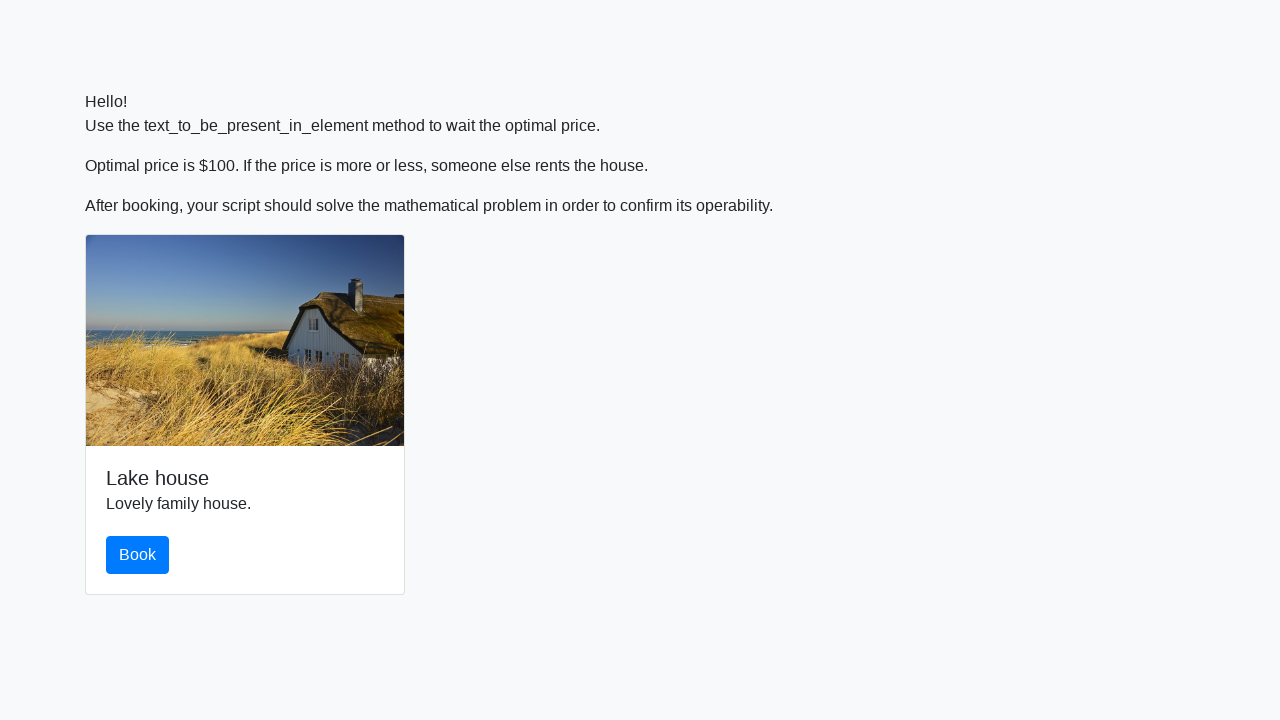

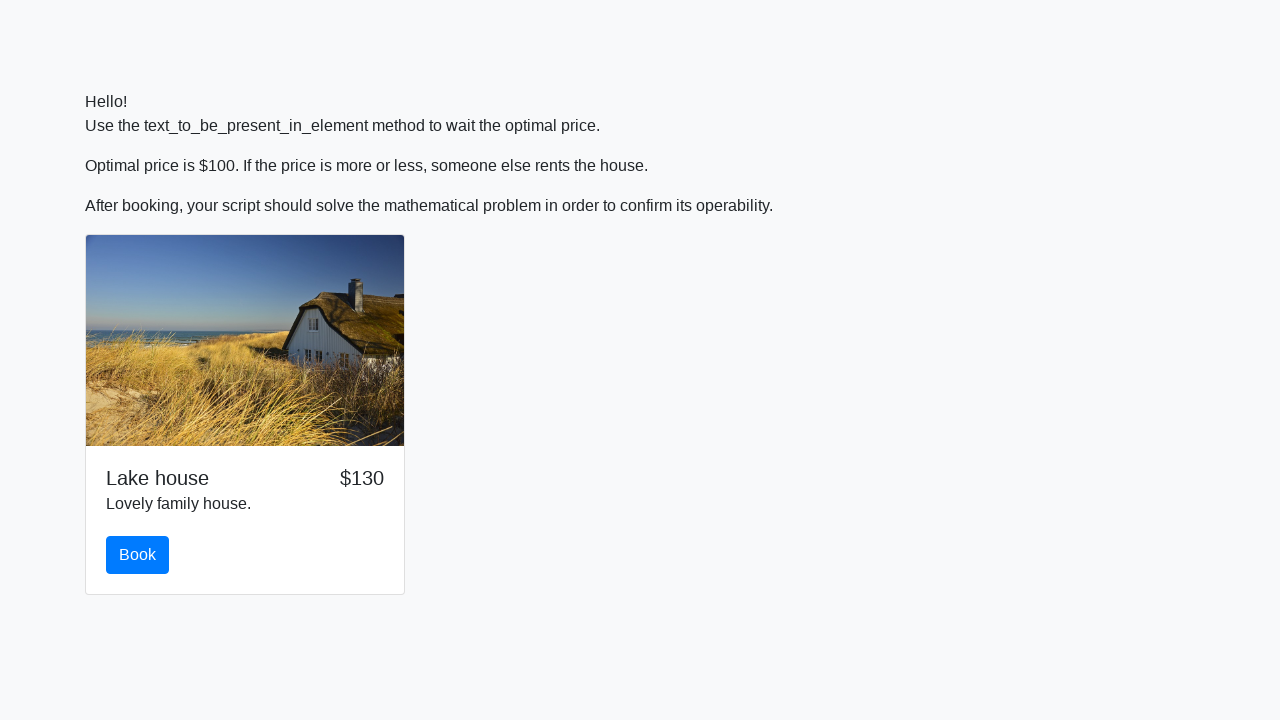